Tests hover functionality by moving mouse over different figures and verifying displayed content

Starting URL: https://the-internet.herokuapp.com/hovers

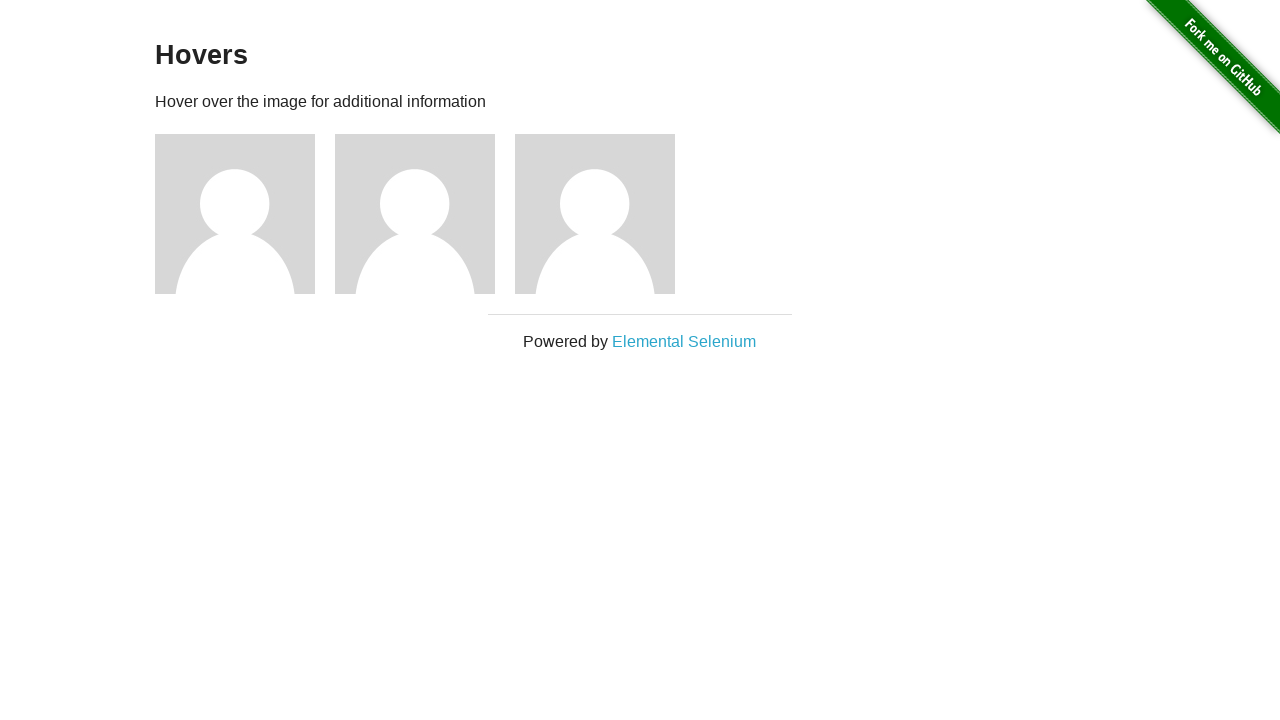

Located first figure element
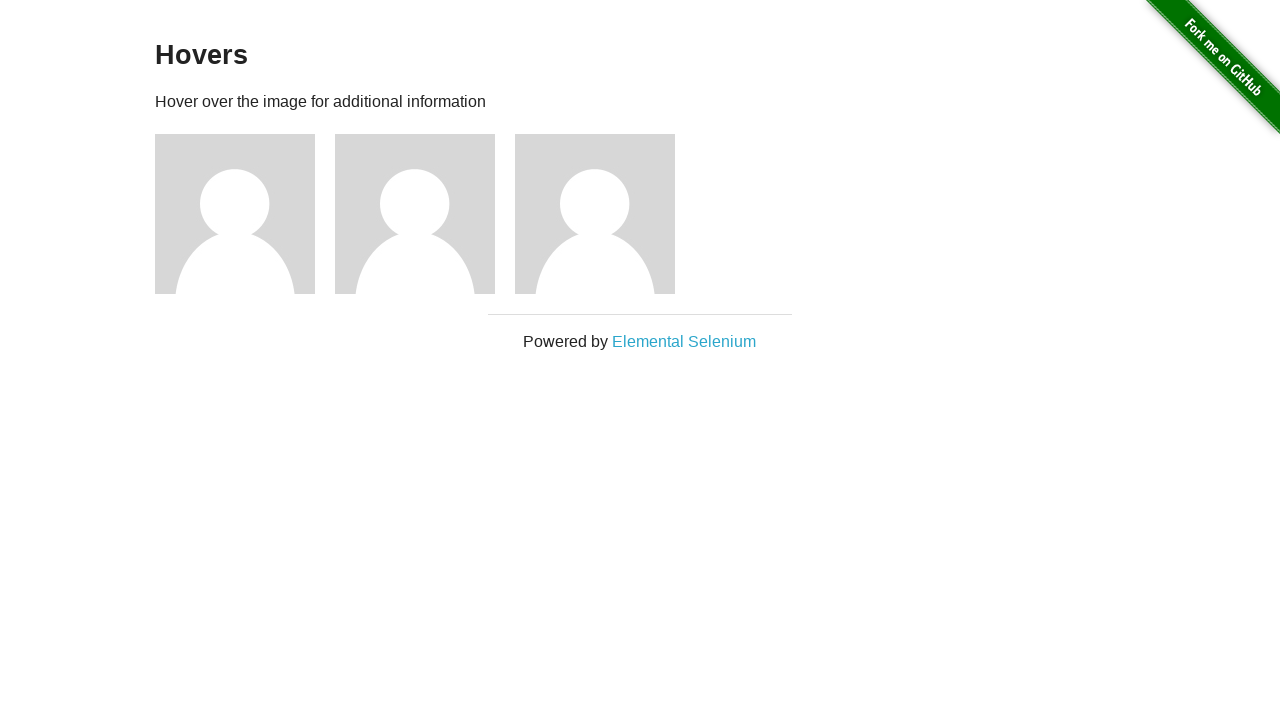

Located second figure element
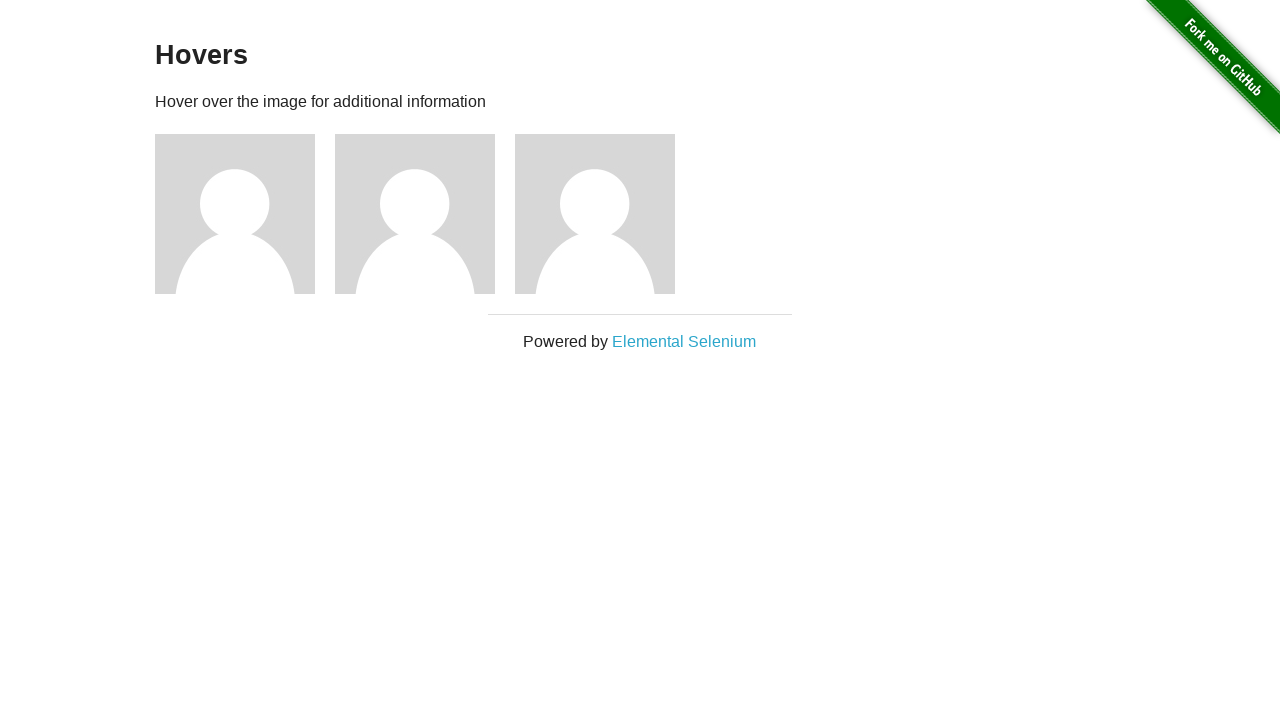

Located third figure element
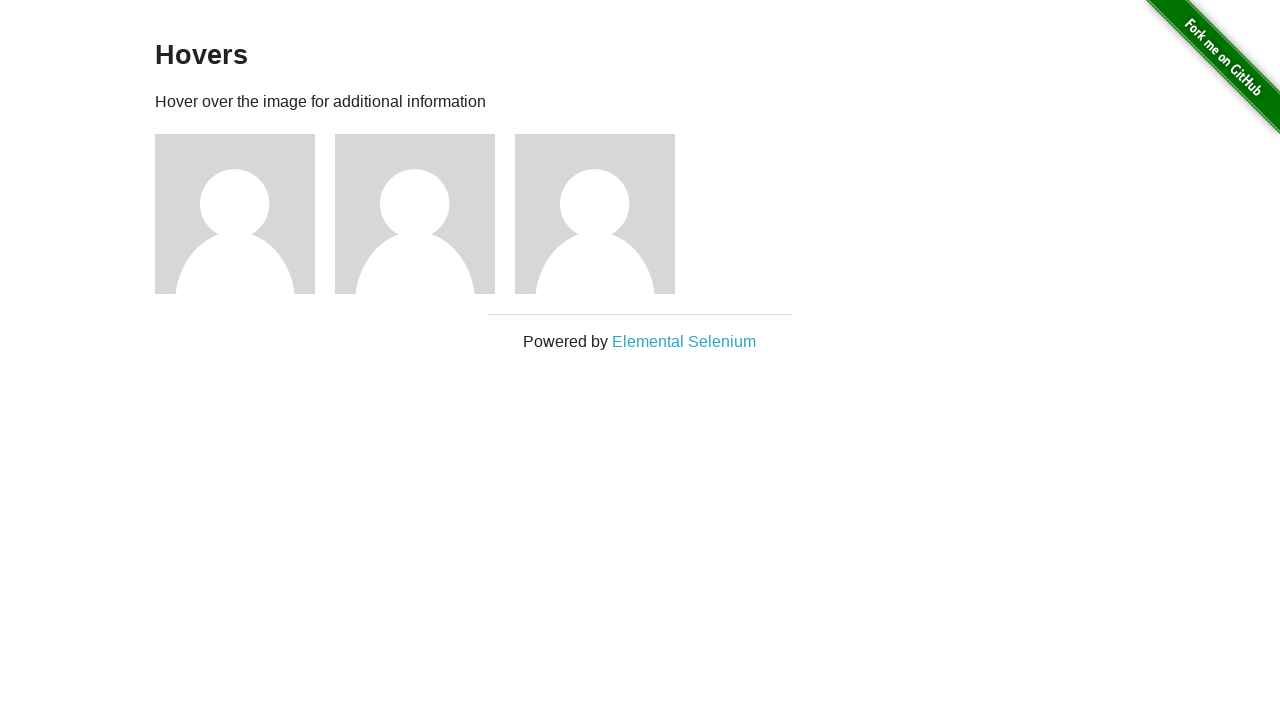

Located user 1 hover link element
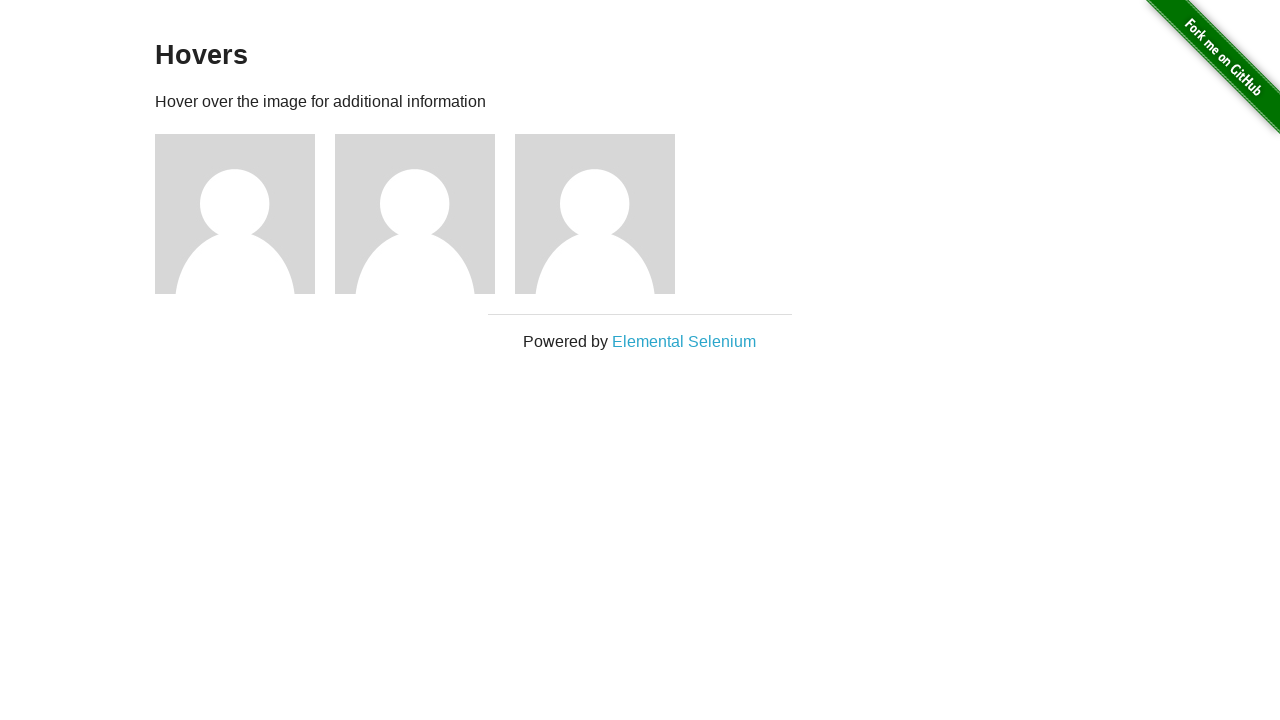

Located user 2 hover link element
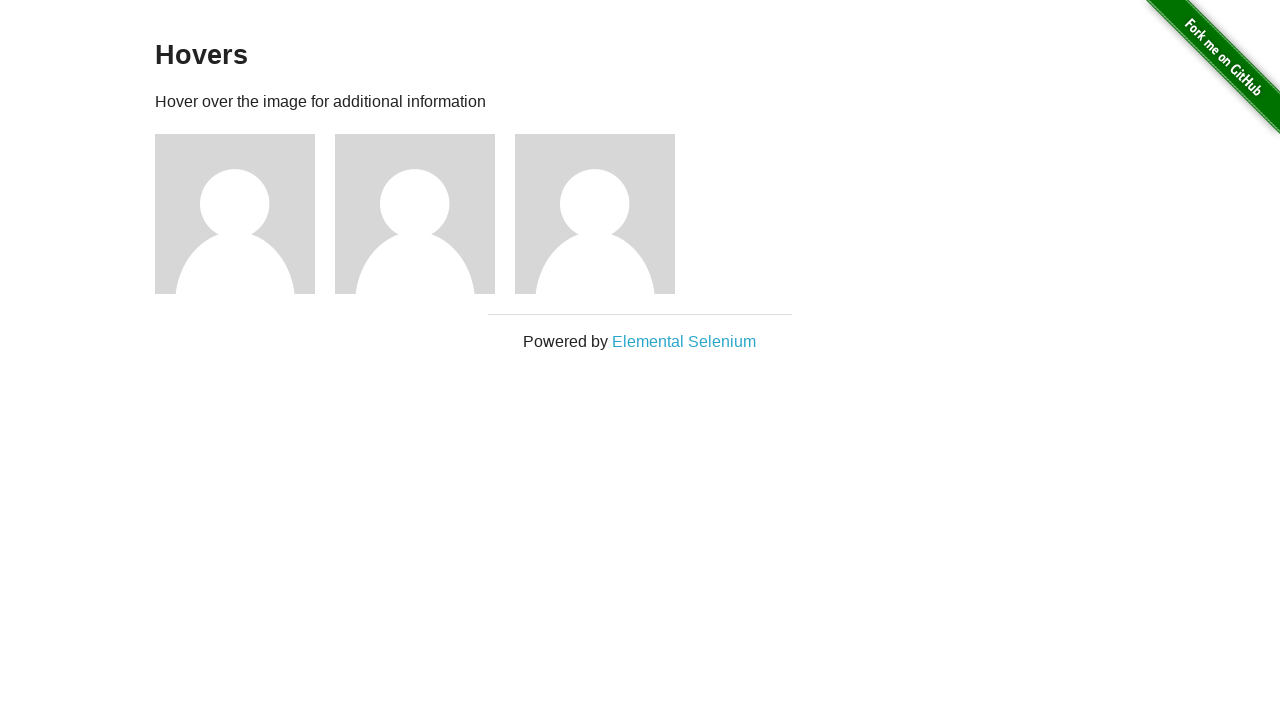

Located user 3 hover link element
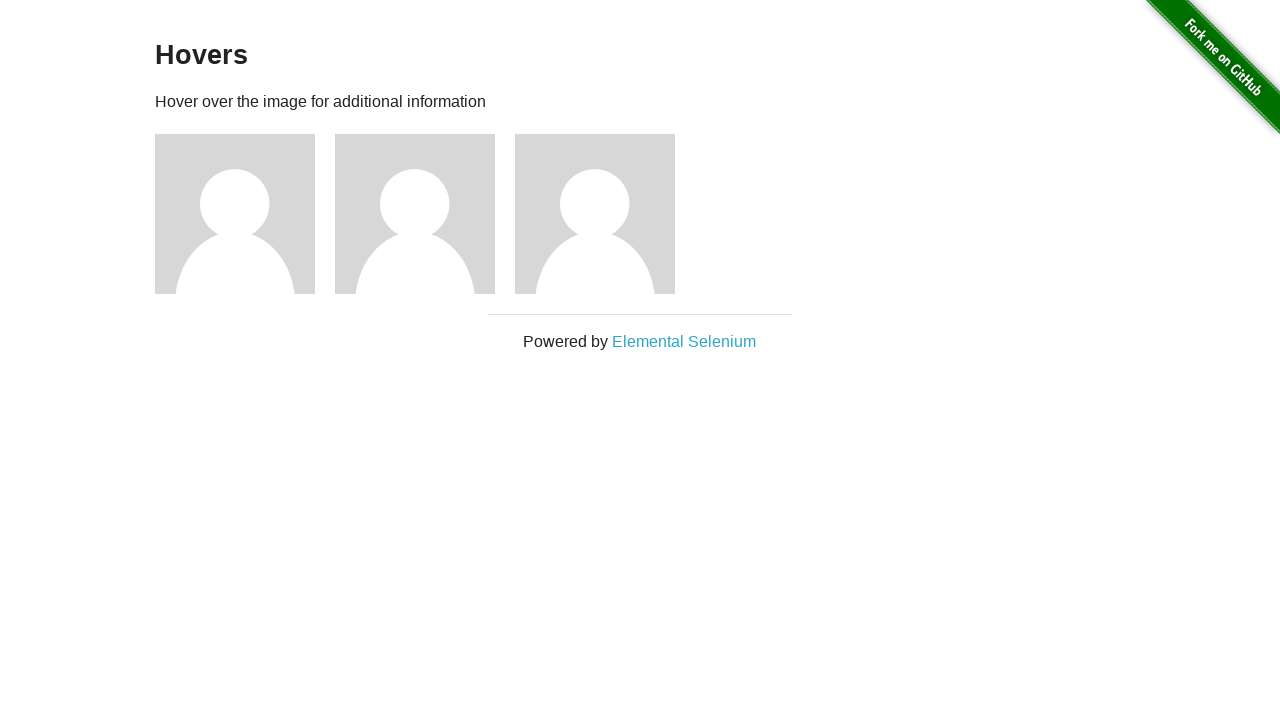

Hovered over first figure at (245, 214) on xpath=//div[@class='example']/div[1]
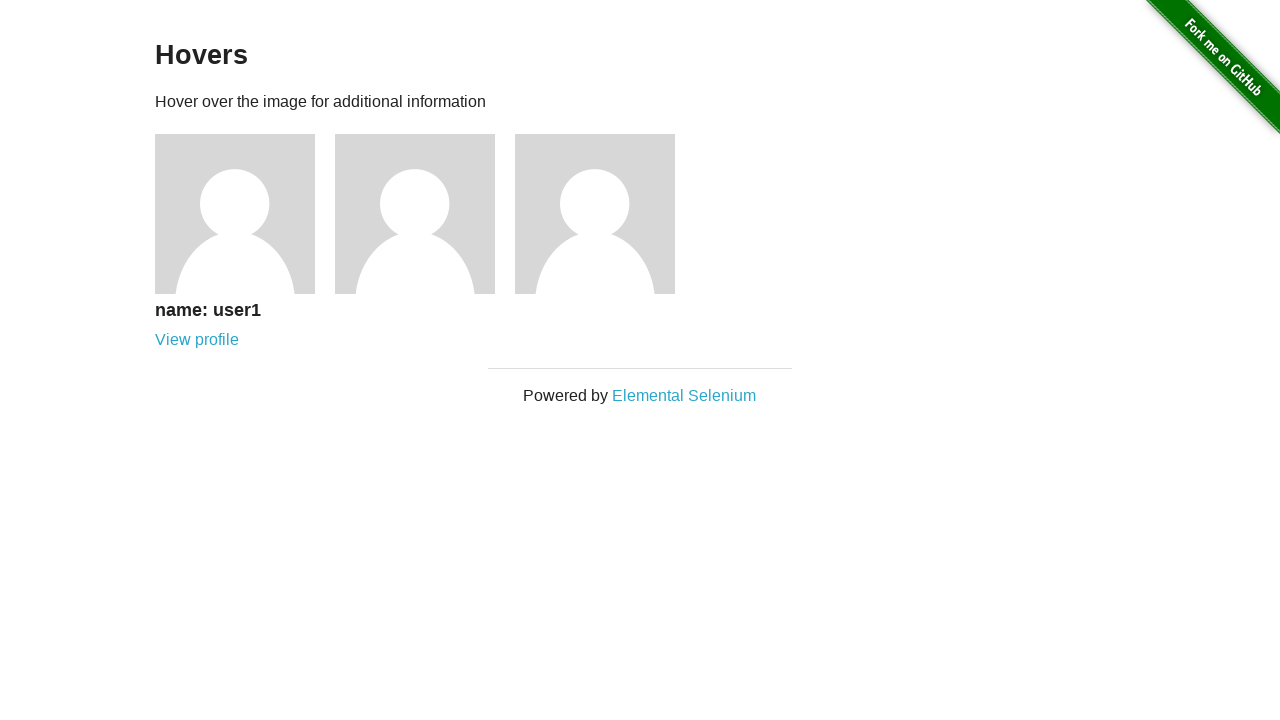

Verified user 1 link is visible after hovering figure 1
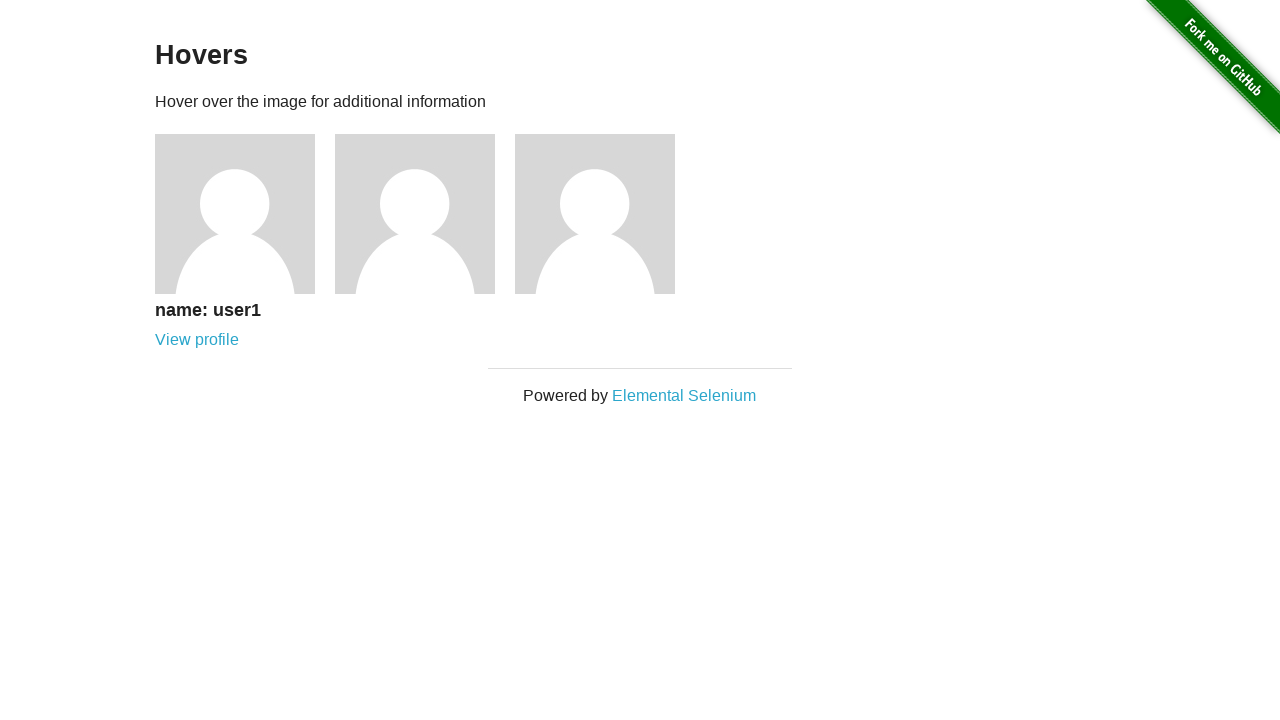

Verified user 2 link is not visible after hovering figure 1
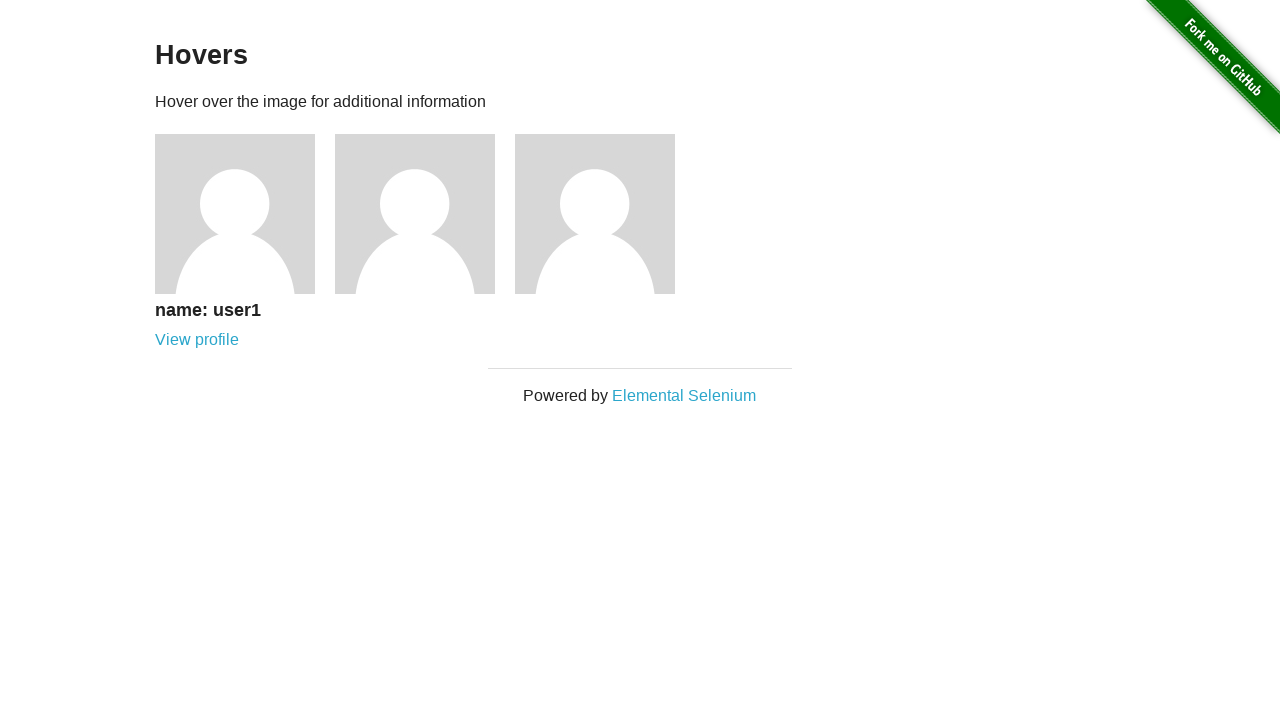

Verified user 3 link is not visible after hovering figure 1
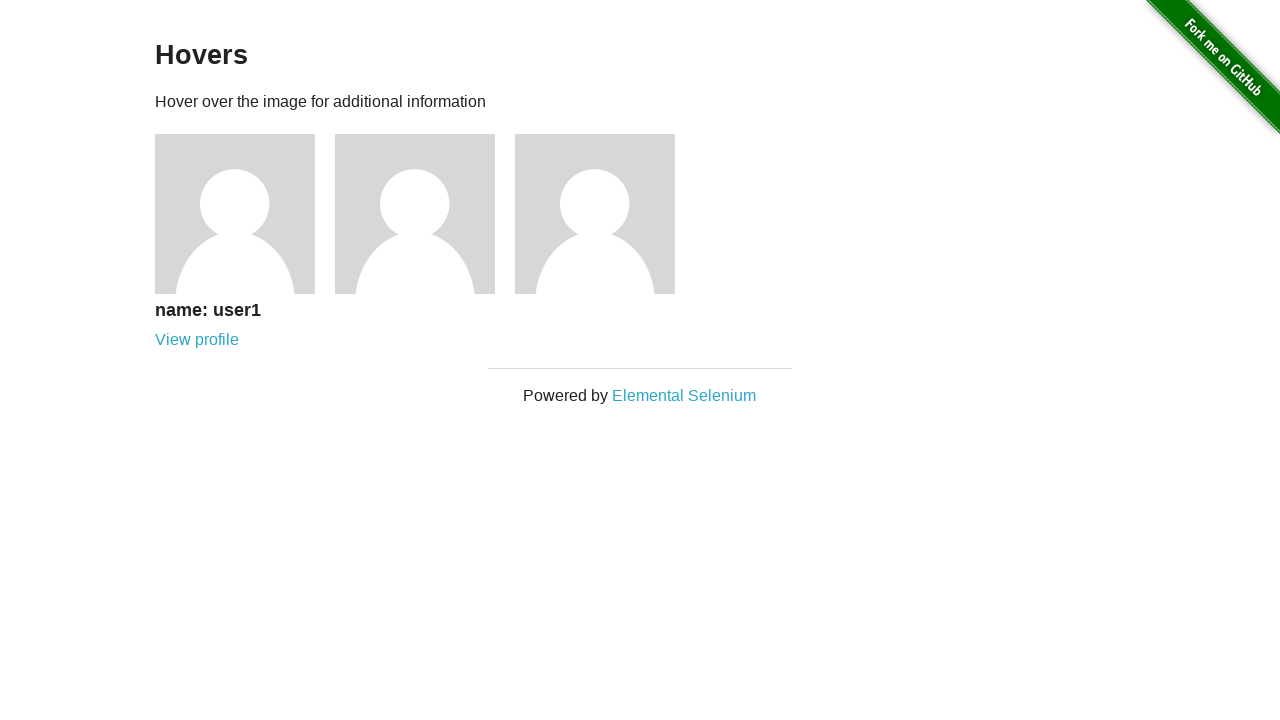

Hovered over second figure at (425, 214) on xpath=//div[@class='example']/div[2]
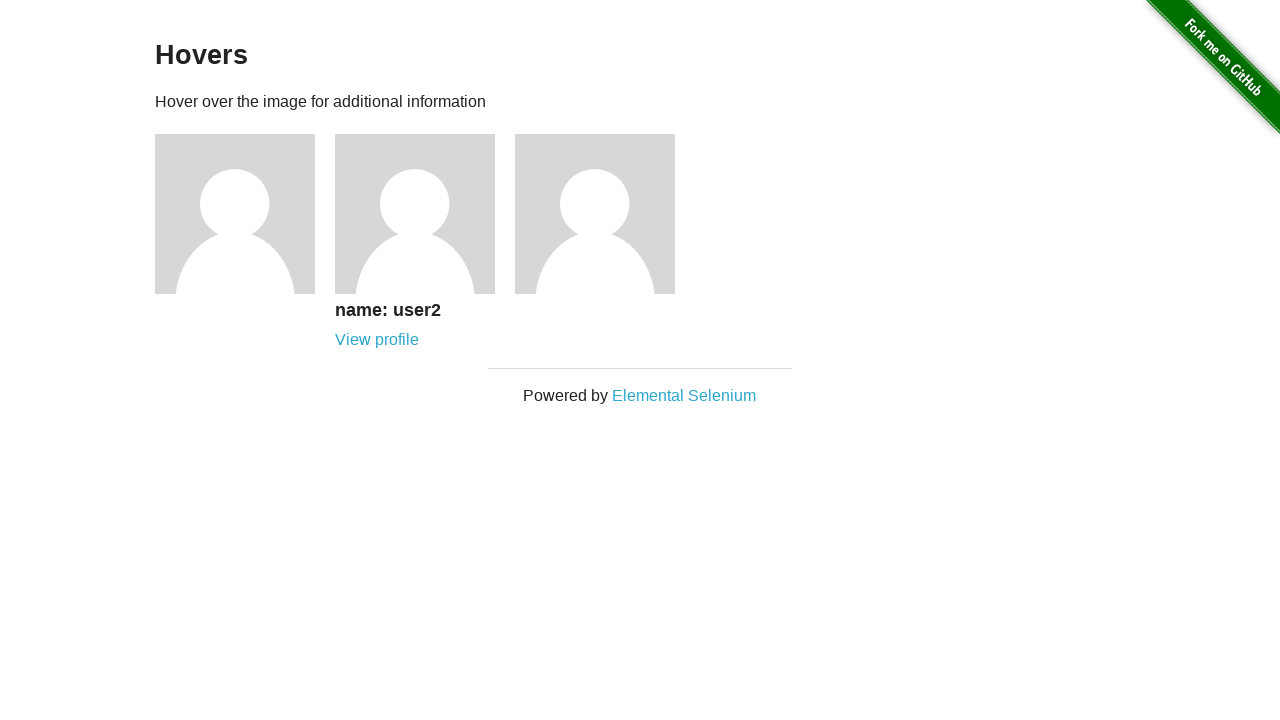

Verified user 1 link is not visible after hovering figure 2
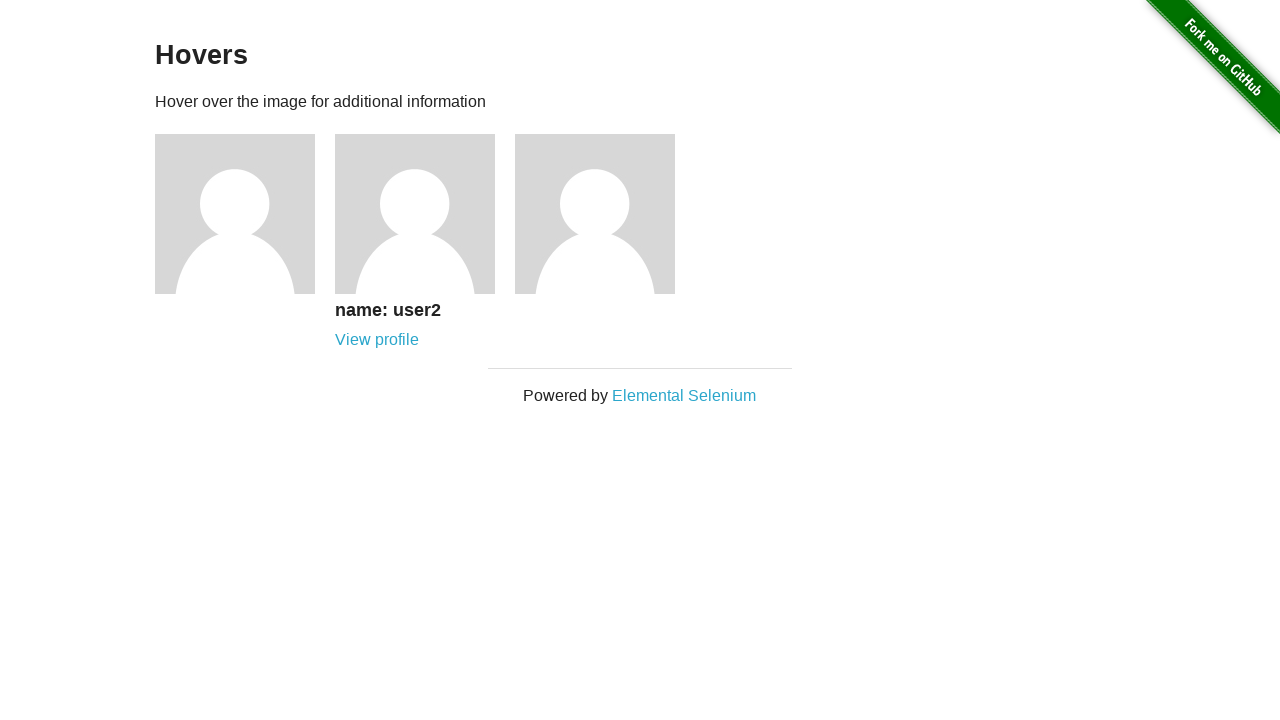

Verified user 2 link is visible after hovering figure 2
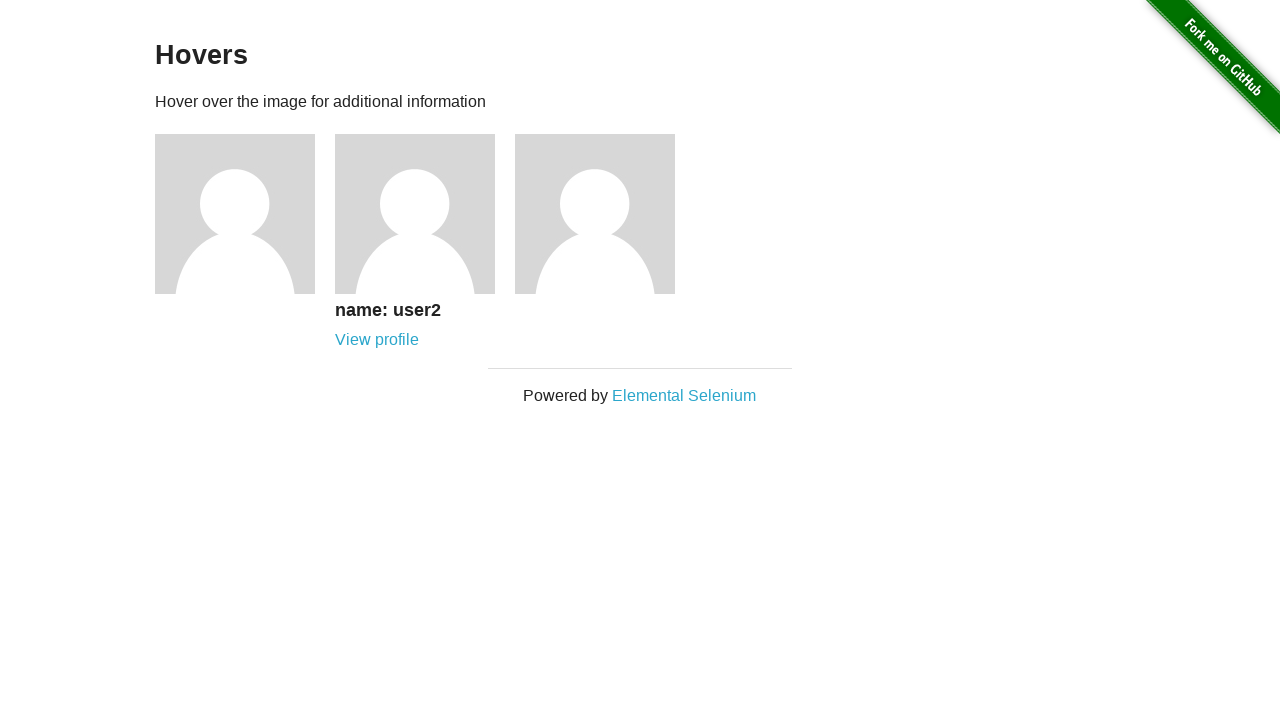

Verified user 3 link is not visible after hovering figure 2
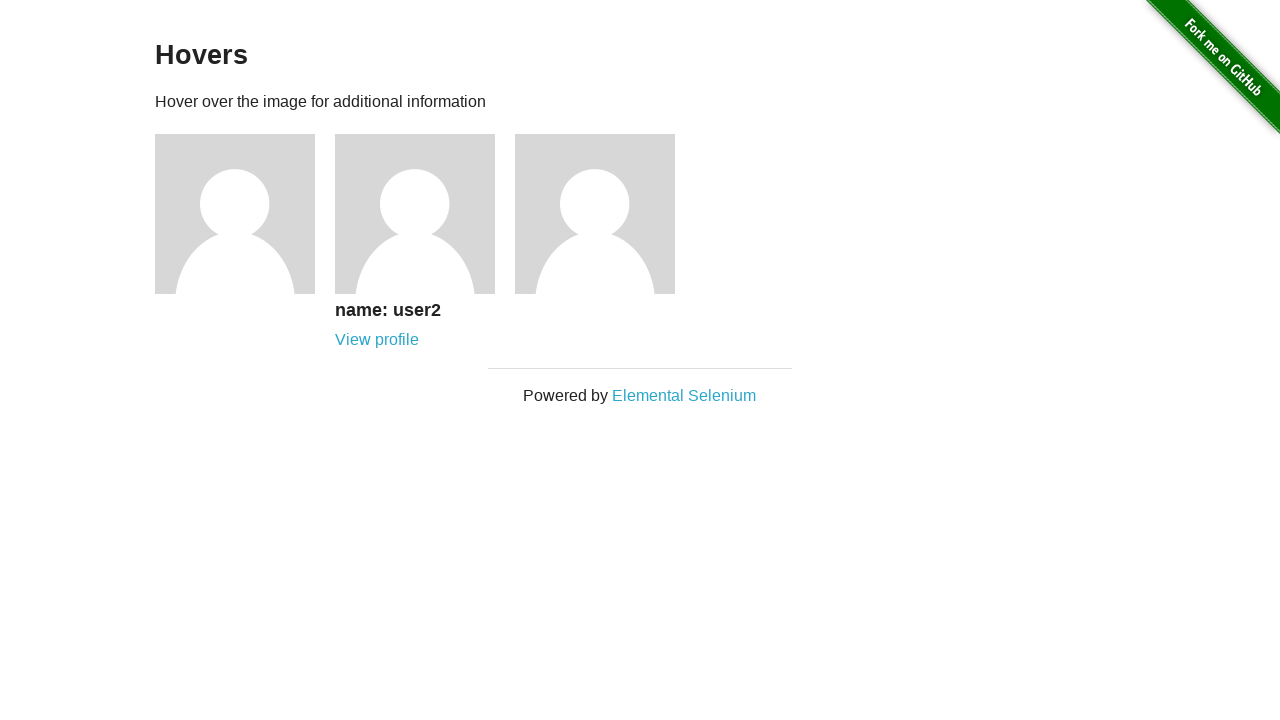

Hovered over third figure at (605, 214) on xpath=//div[@class='example']/div[3]
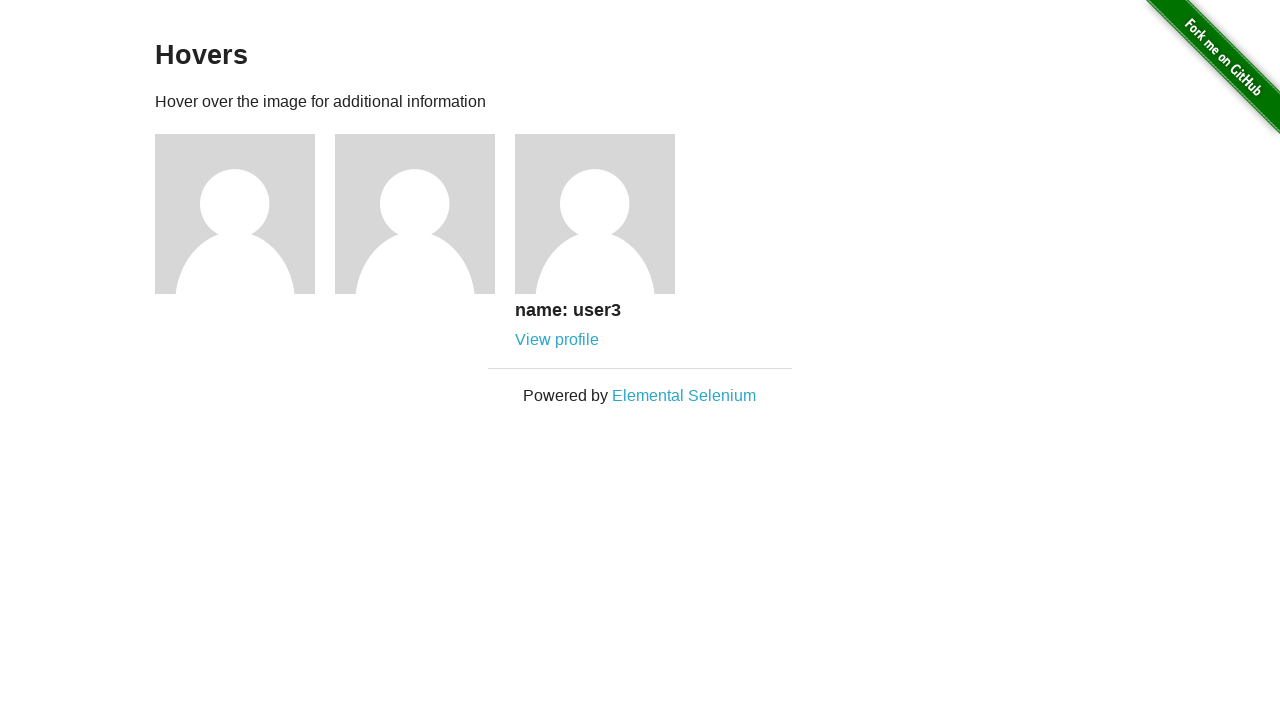

Verified user 1 link is not visible after hovering figure 3
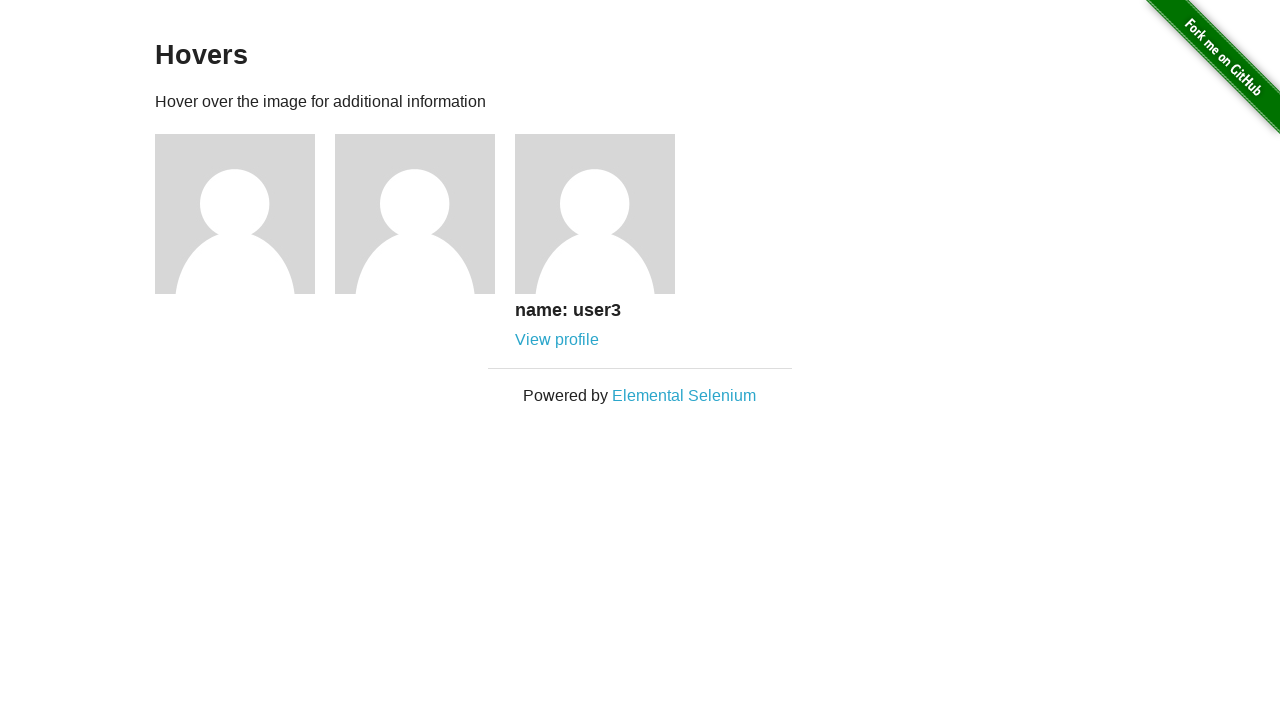

Verified user 2 link is not visible after hovering figure 3
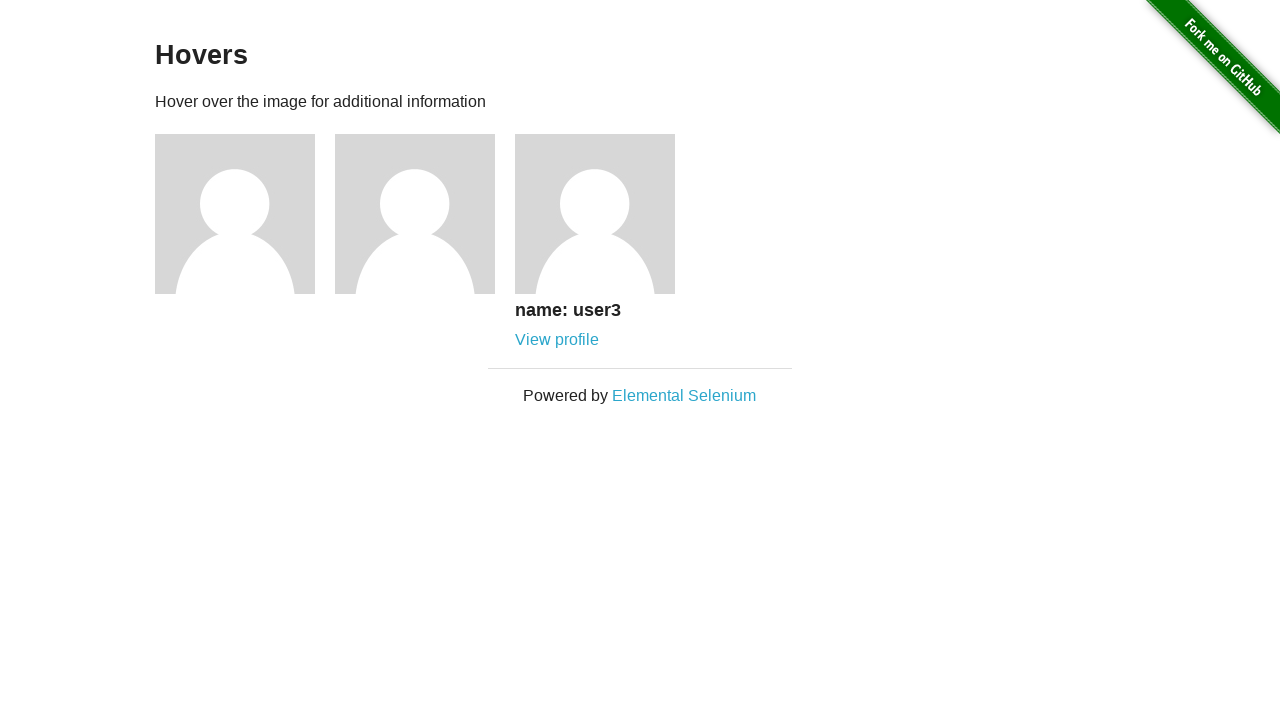

Verified user 3 link is visible after hovering figure 3
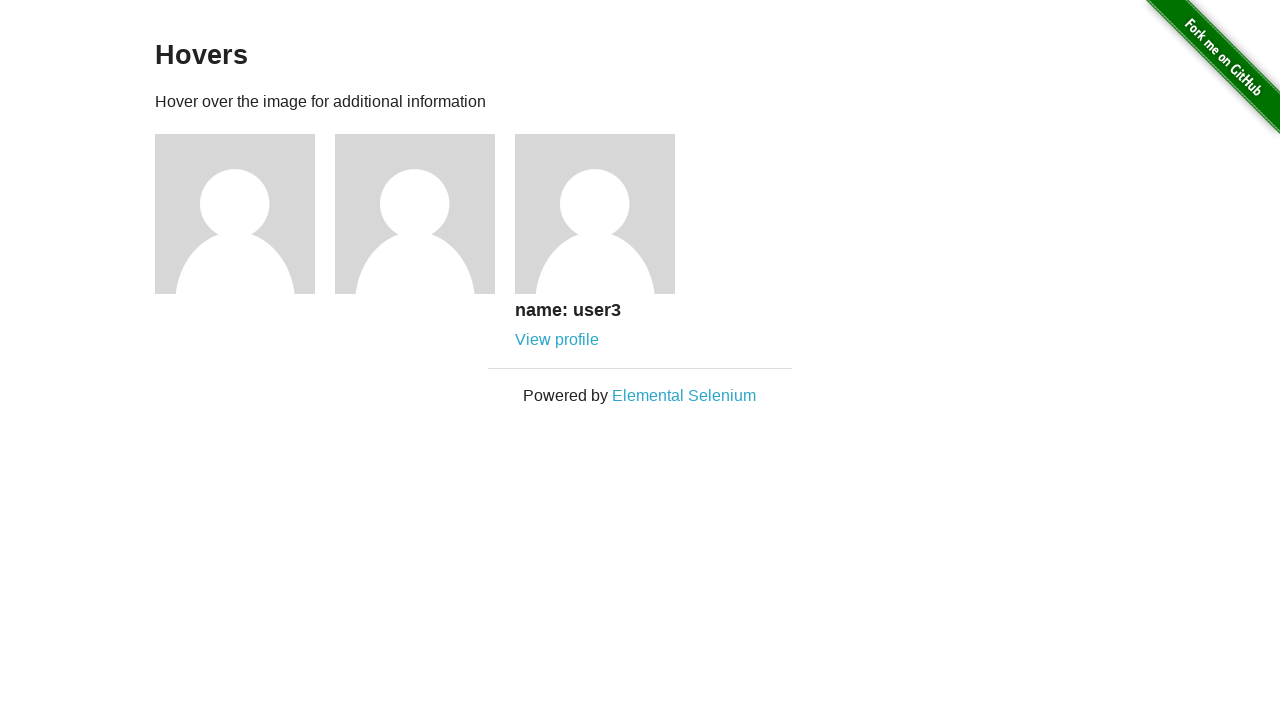

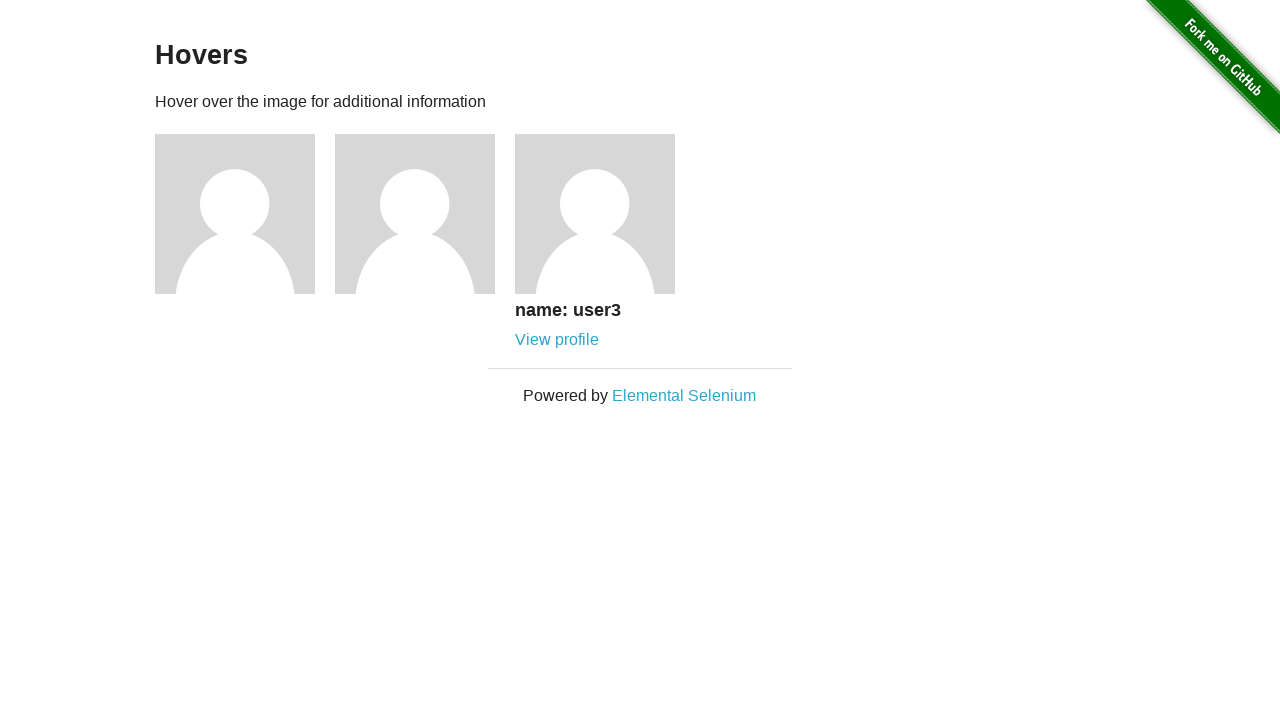